Demonstrates attempting to access an element in a new tab without switching to it first

Starting URL: https://demoqa.com/browser-windows

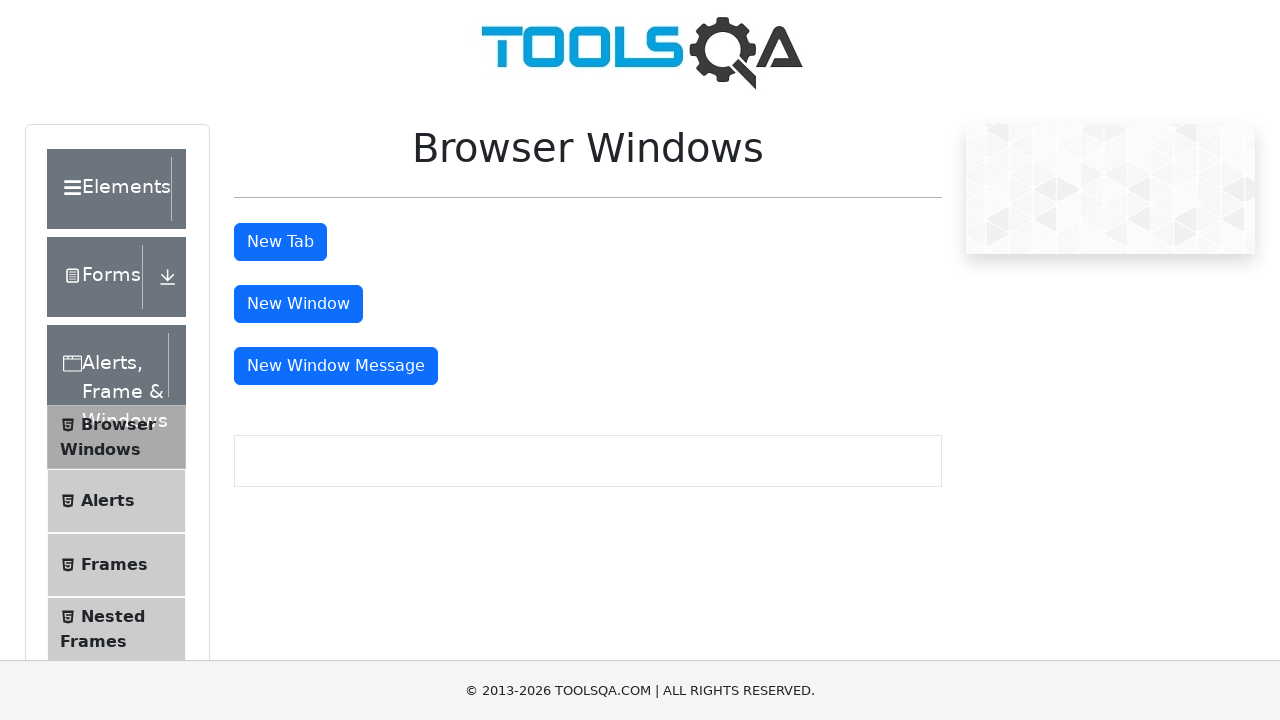

Clicked tab button to open new tab at (280, 242) on xpath=//button[@id='tabButton']
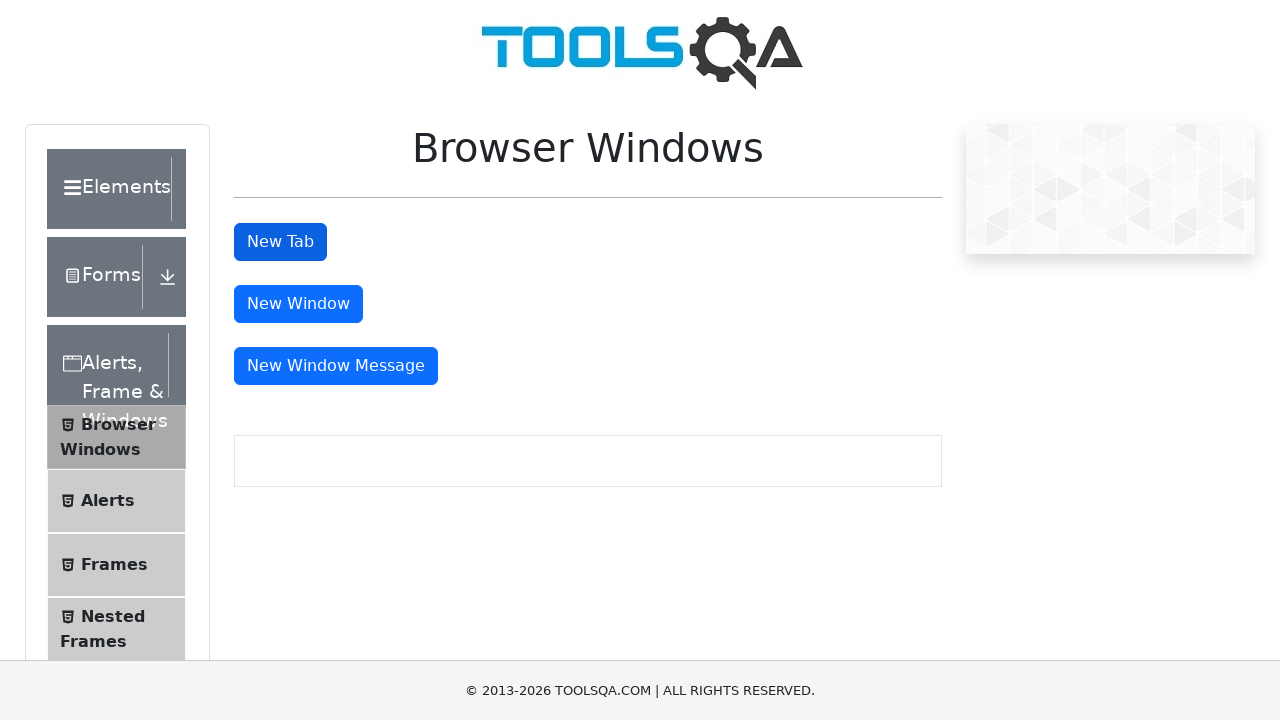

Element not found - need to switch to new tab first
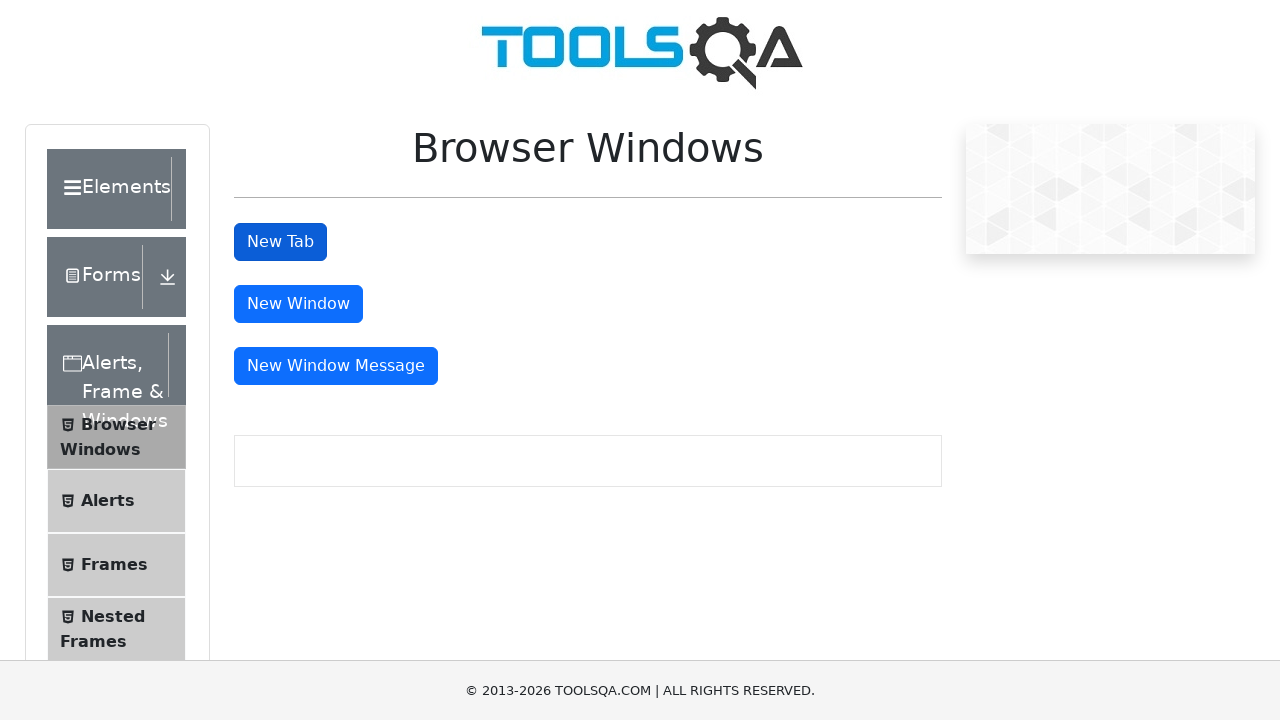

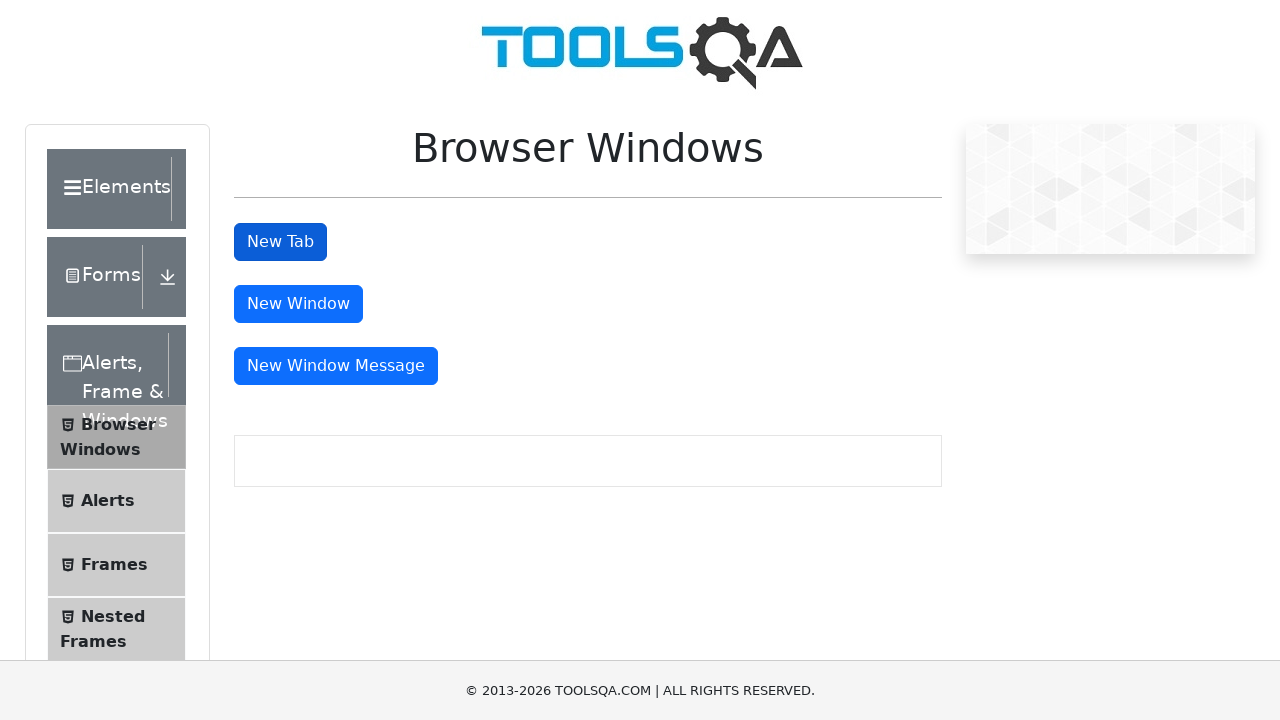